Tests Heroku signup form by filling in first name, last name, and email fields using CSS selectors

Starting URL: https://signup.heroku.com/

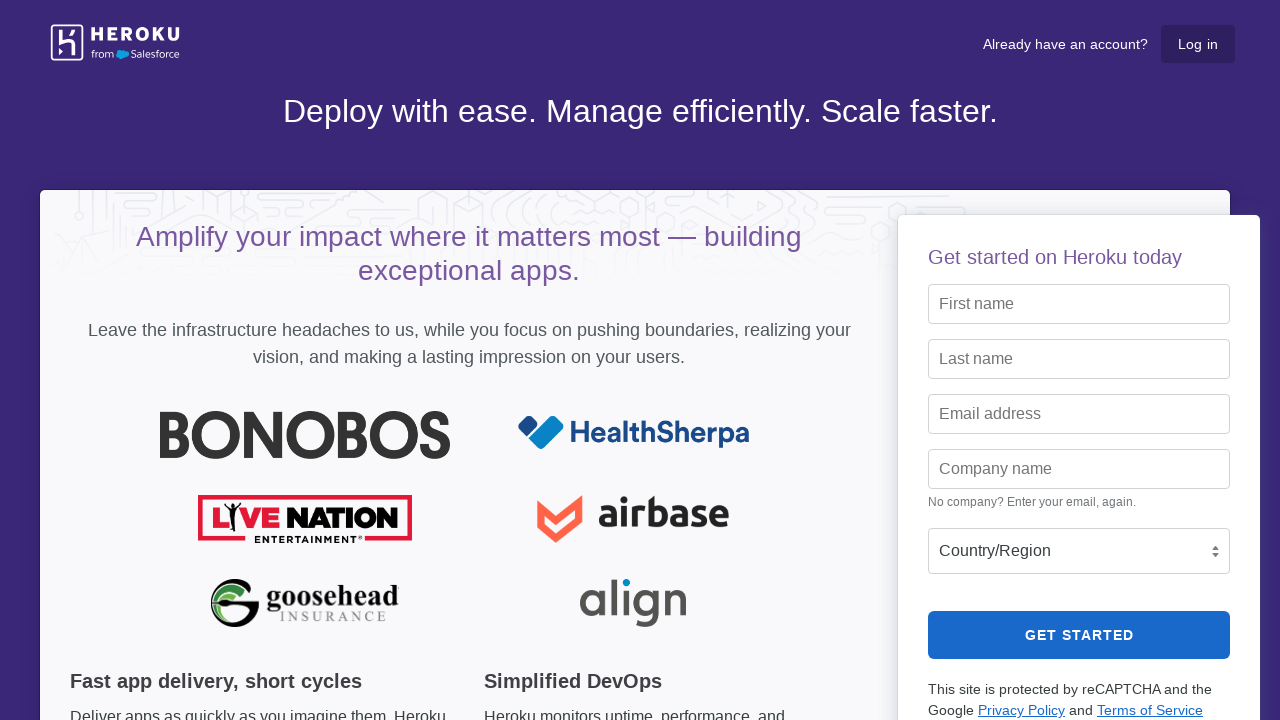

Filled first name field with 'Afzal' using CSS selector on input#first_name
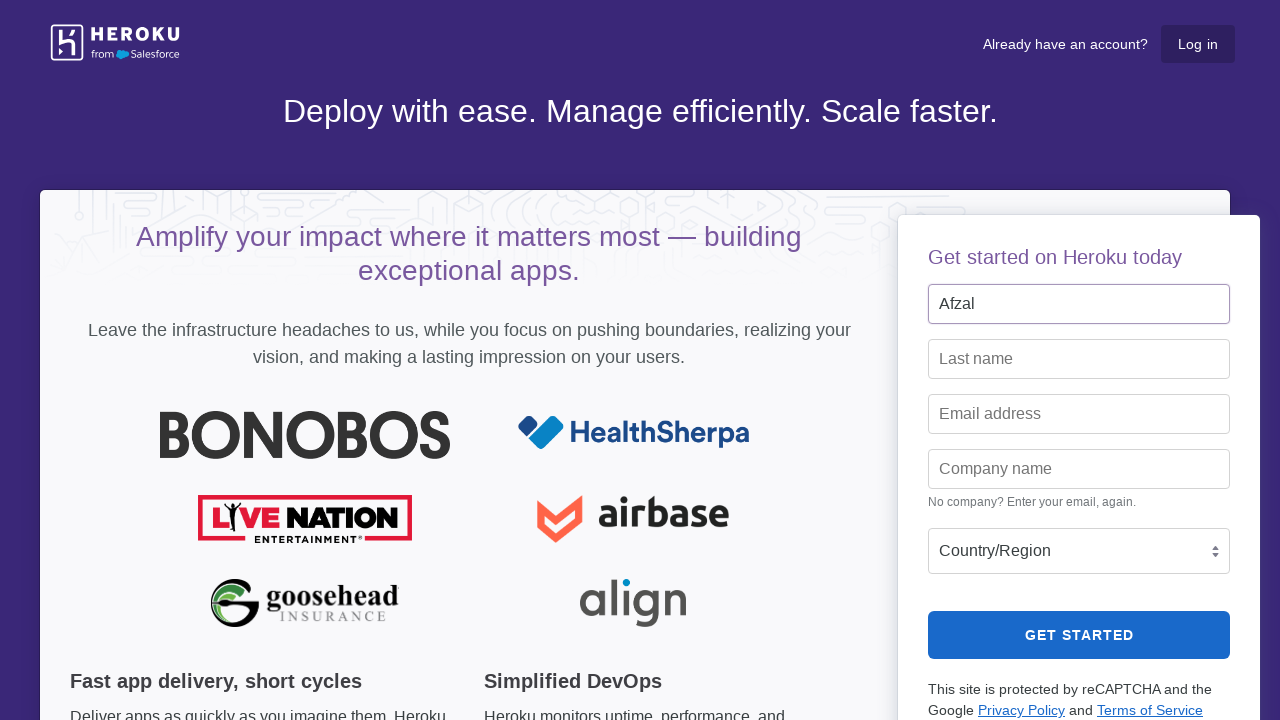

Filled last name field with 'Hussain' using CSS selector on input[name=last_name]
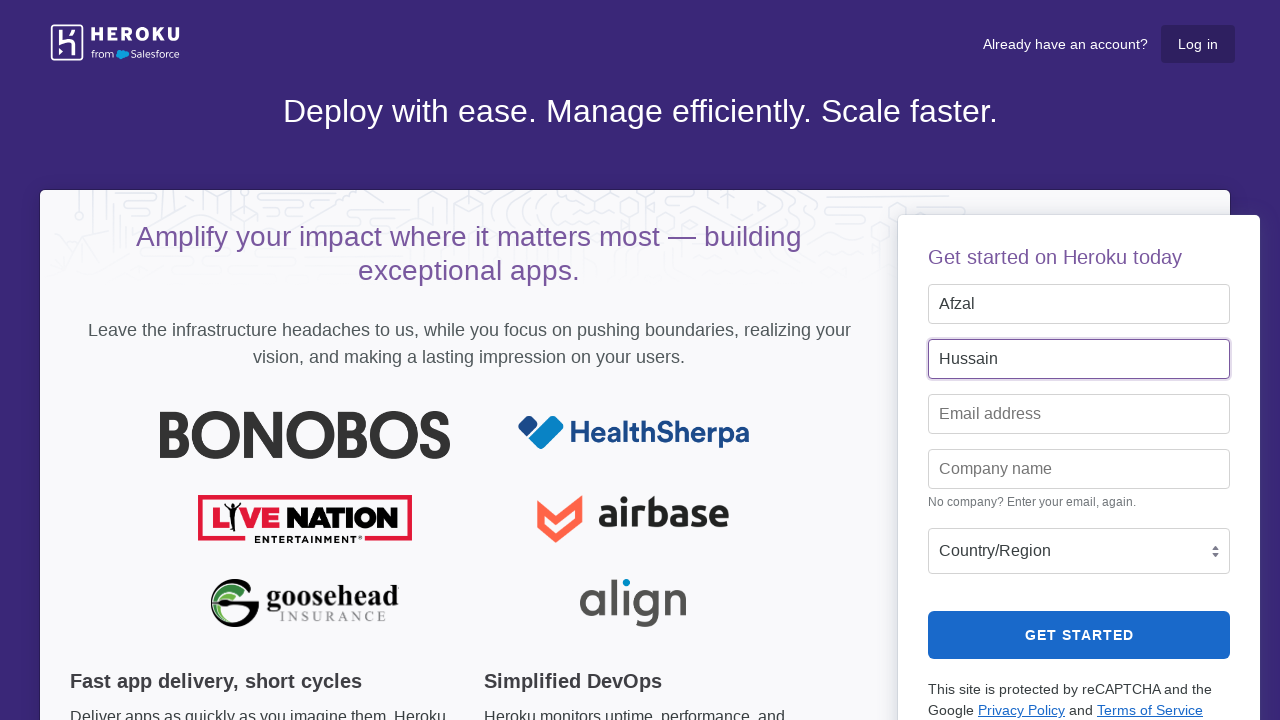

Filled email field with 'afzal.test@example.com' using CSS selector on input#email
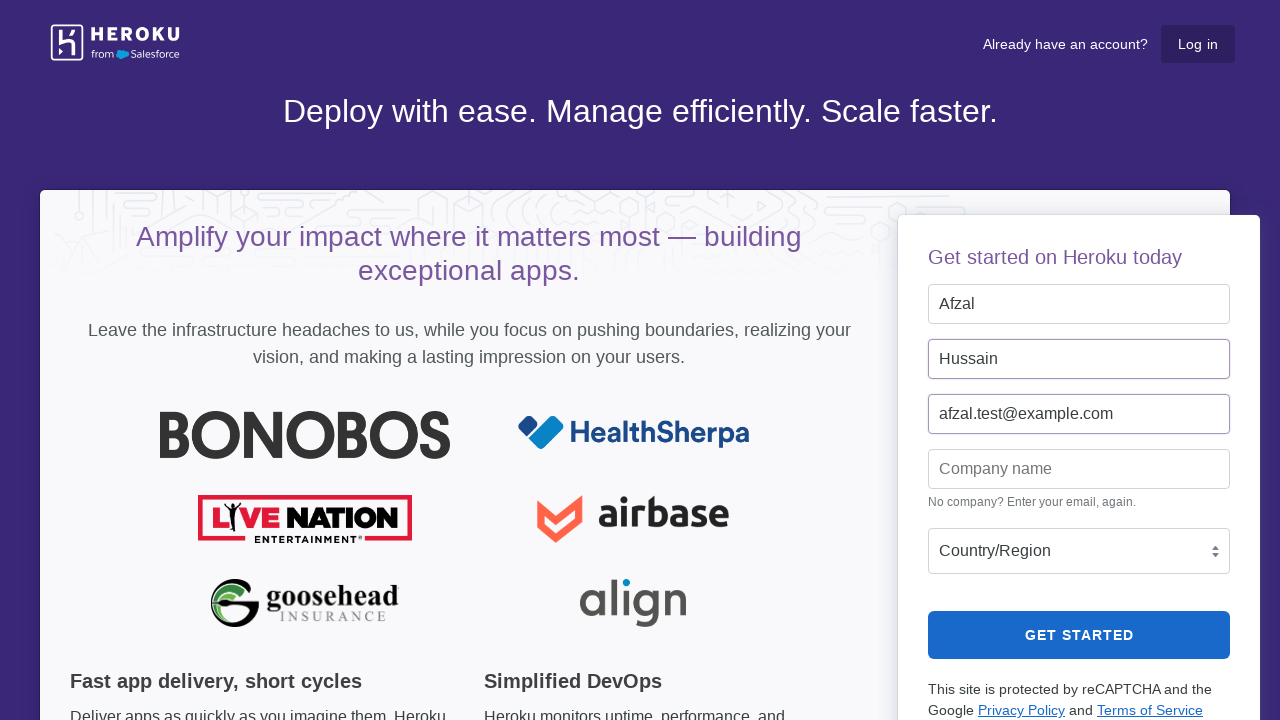

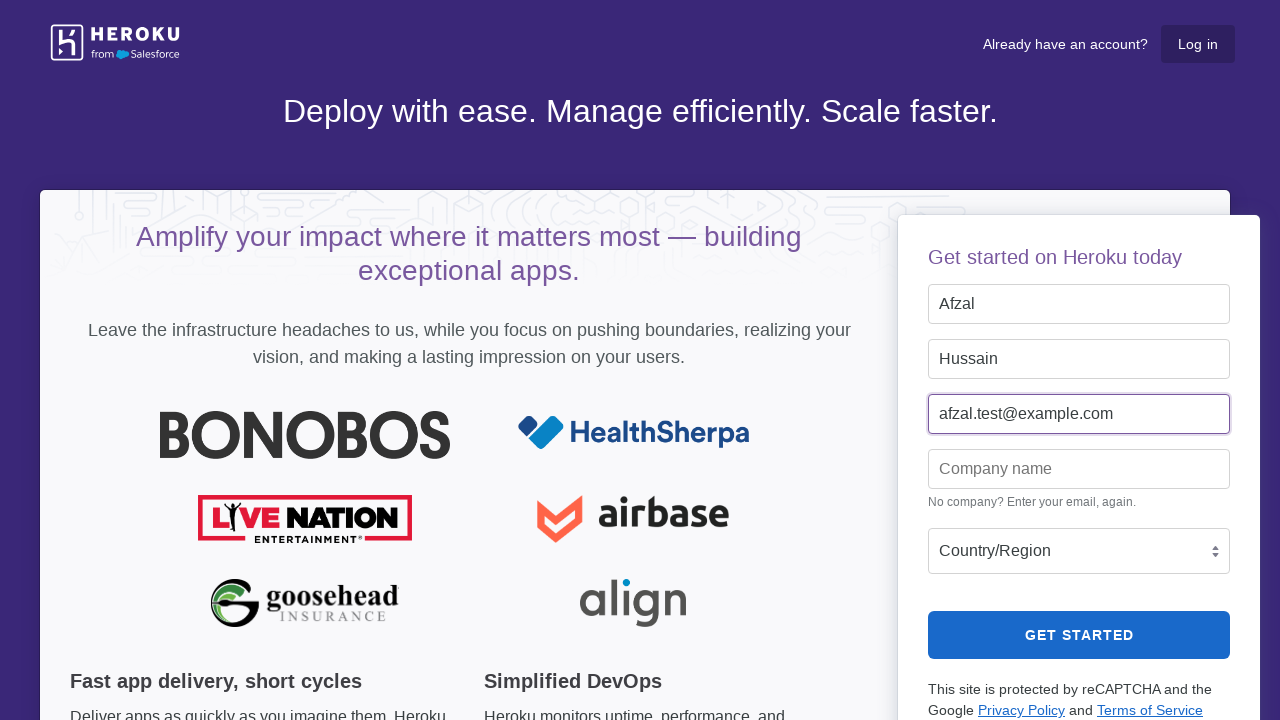